Tests checkbox functionality by checking if each checkbox is selected and clicking to select them if they are not already selected

Starting URL: https://the-internet.herokuapp.com/checkboxes

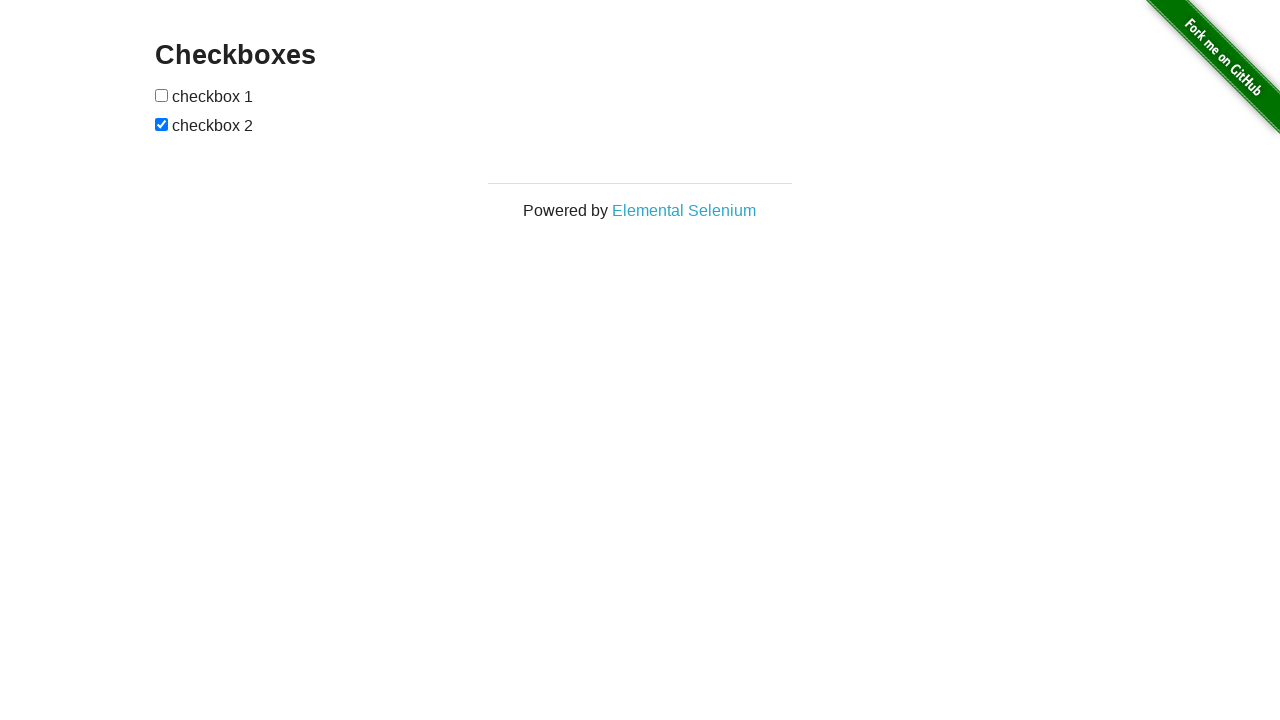

Navigated to checkboxes test page
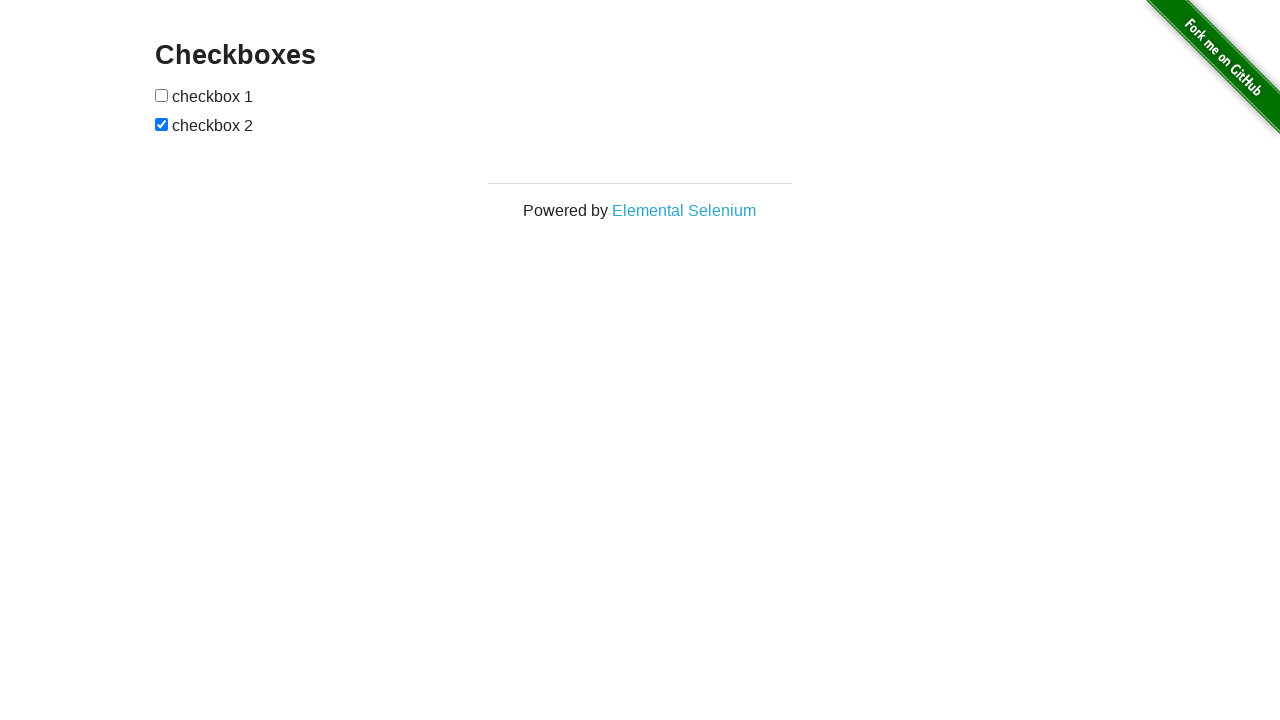

Located first checkbox element
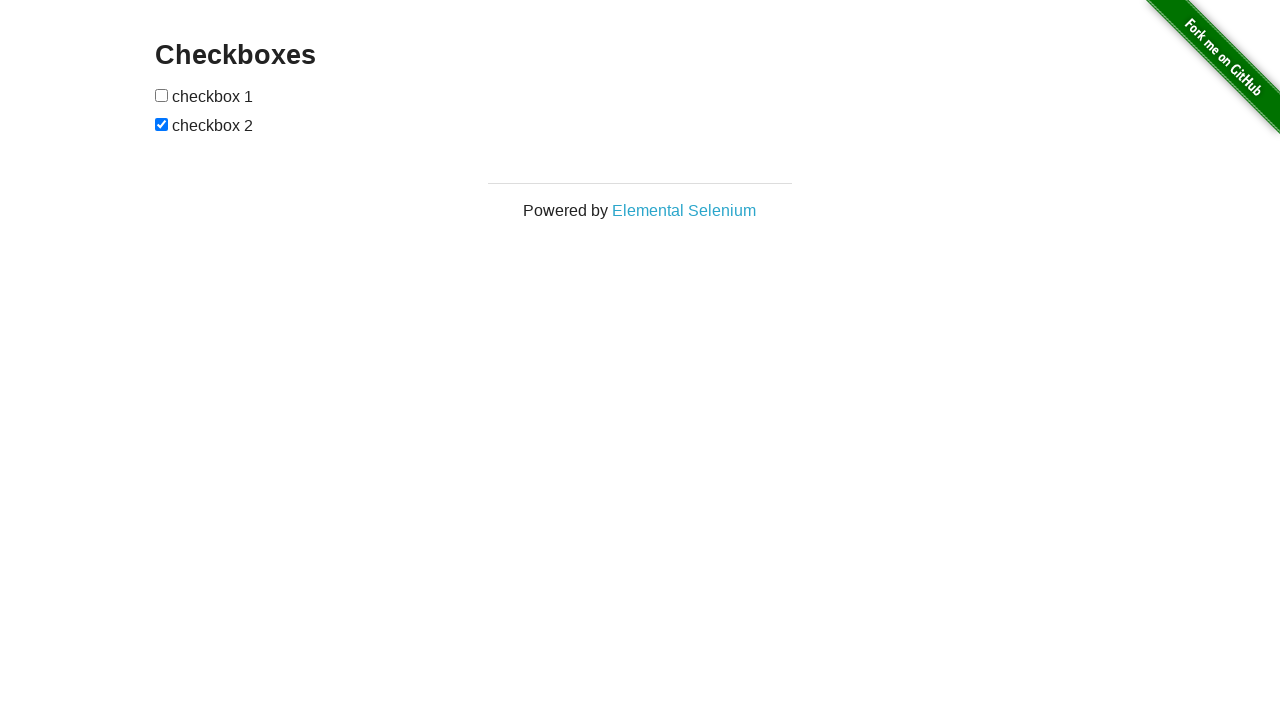

Located second checkbox element
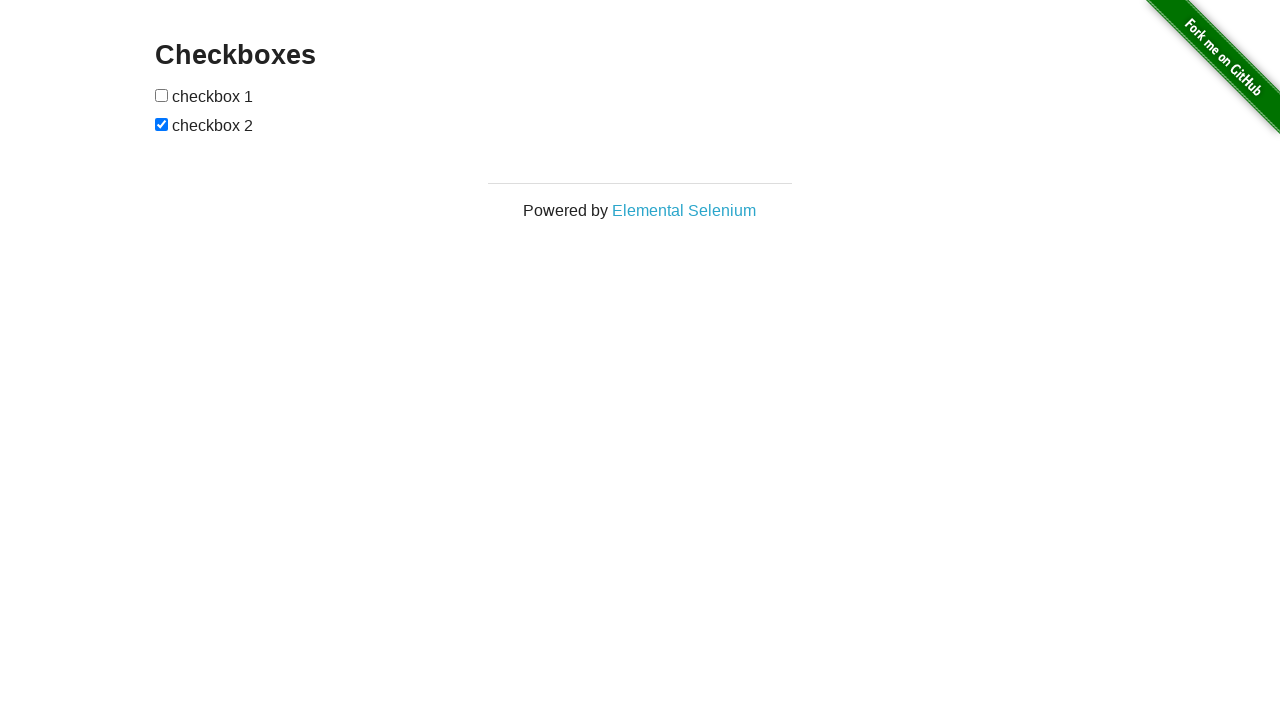

Checked first checkbox state: not selected
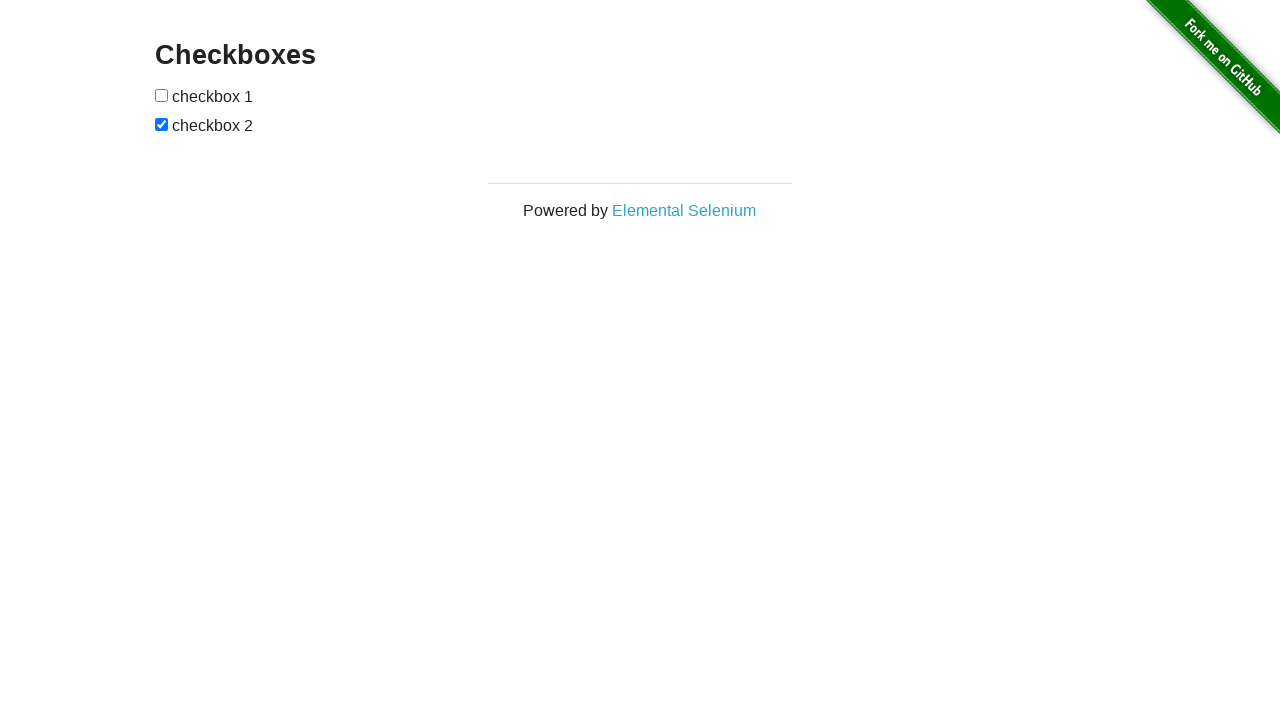

Clicked first checkbox to select it at (162, 95) on (//*[@type='checkbox'])[1]
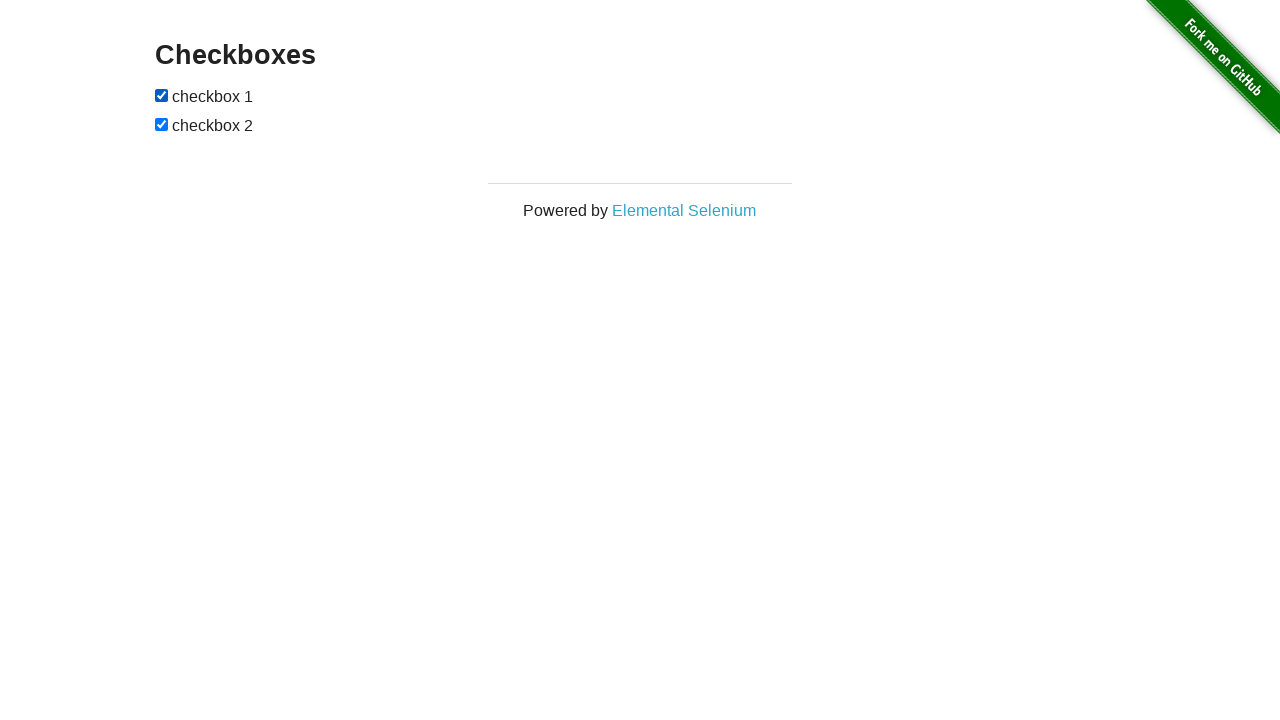

Second checkbox is already selected
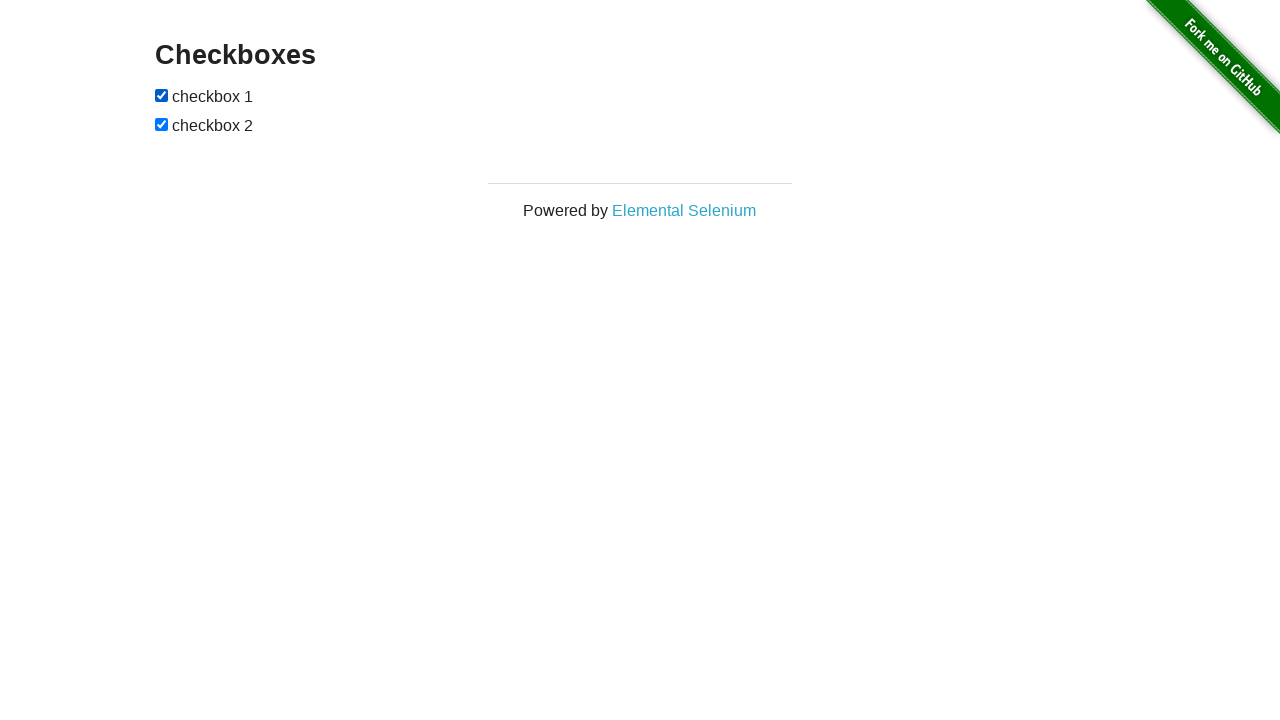

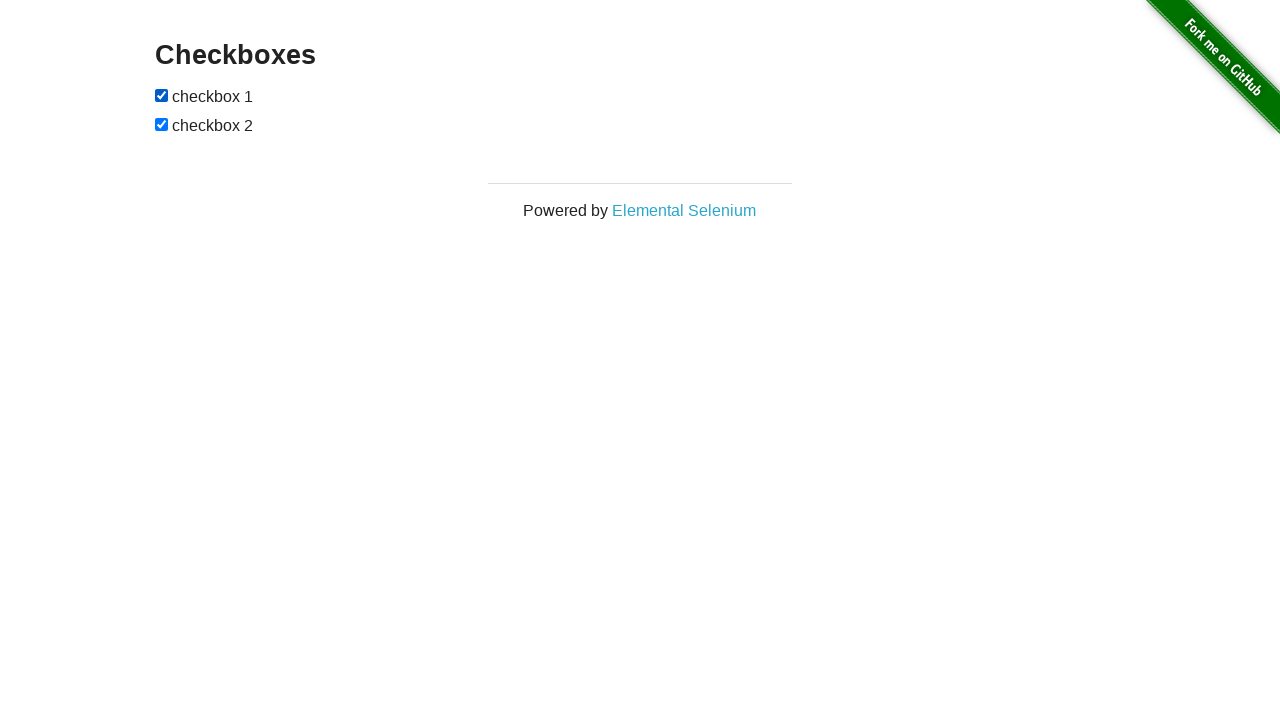